Tests the search functionality on python.org by entering "pycon" in the search box and submitting the search

Starting URL: http://www.python.org

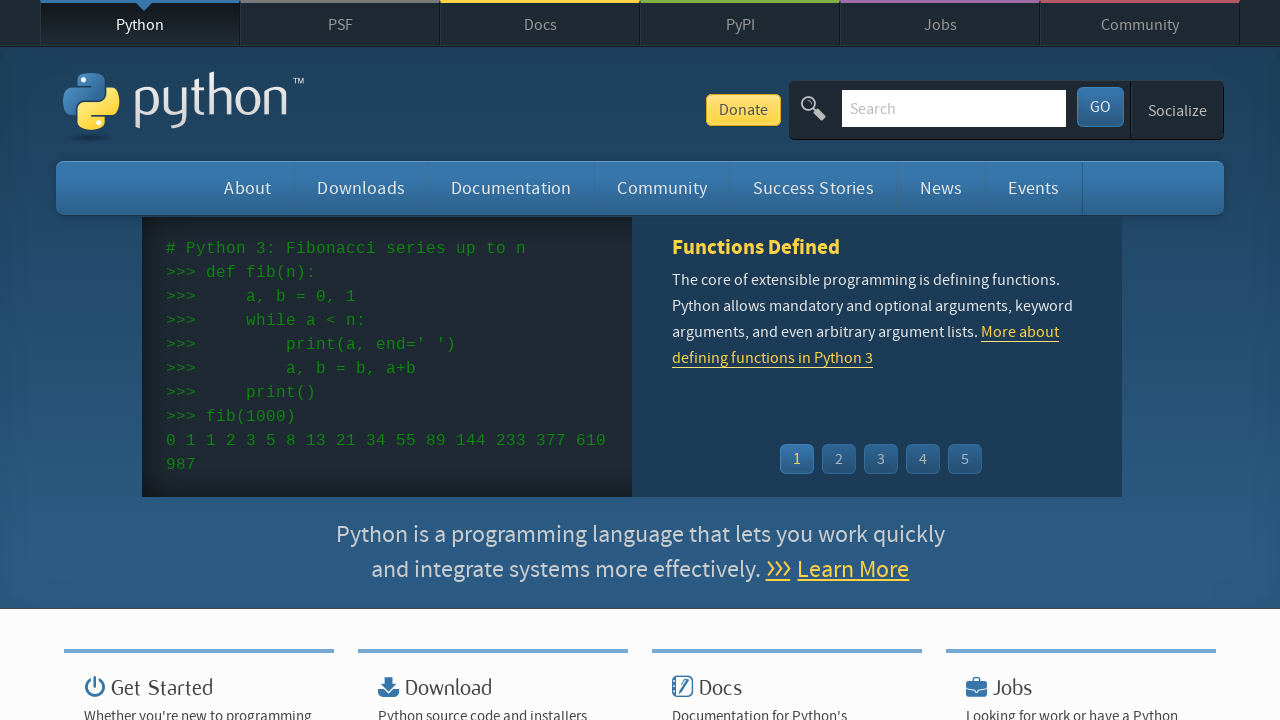

Filled search box with 'pycon' on input[name='q']
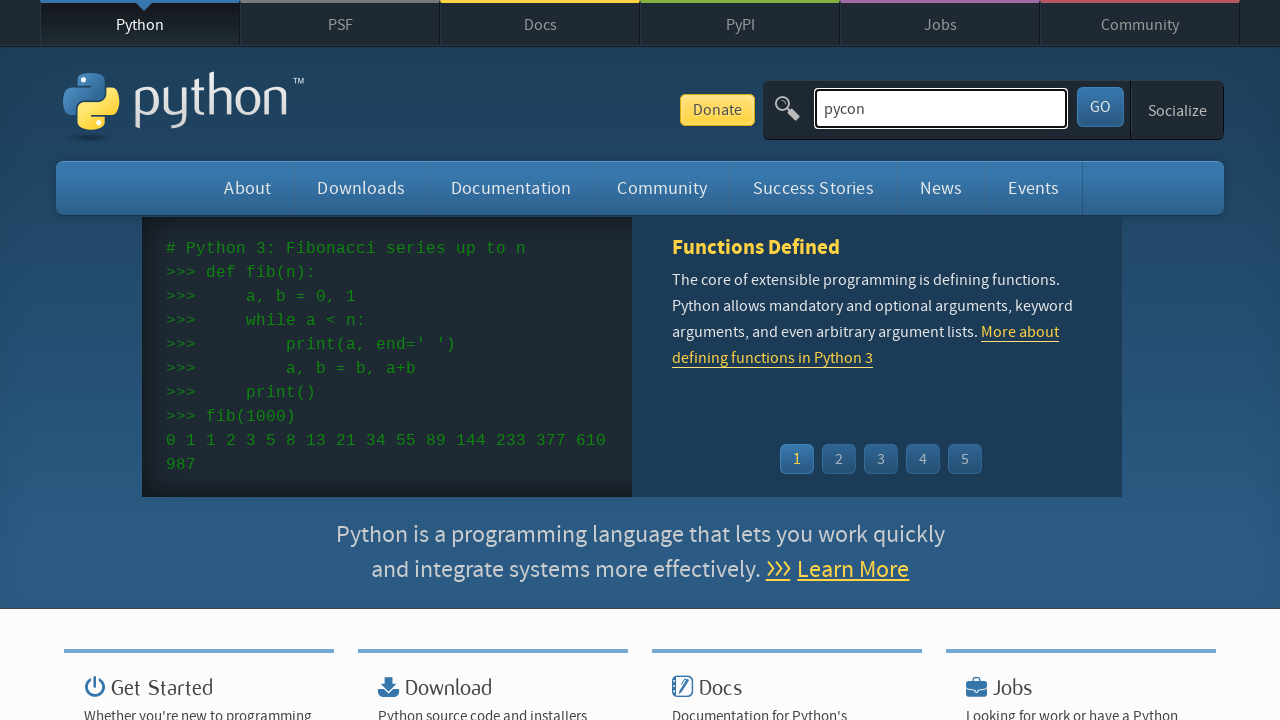

Pressed Enter to submit search on input[name='q']
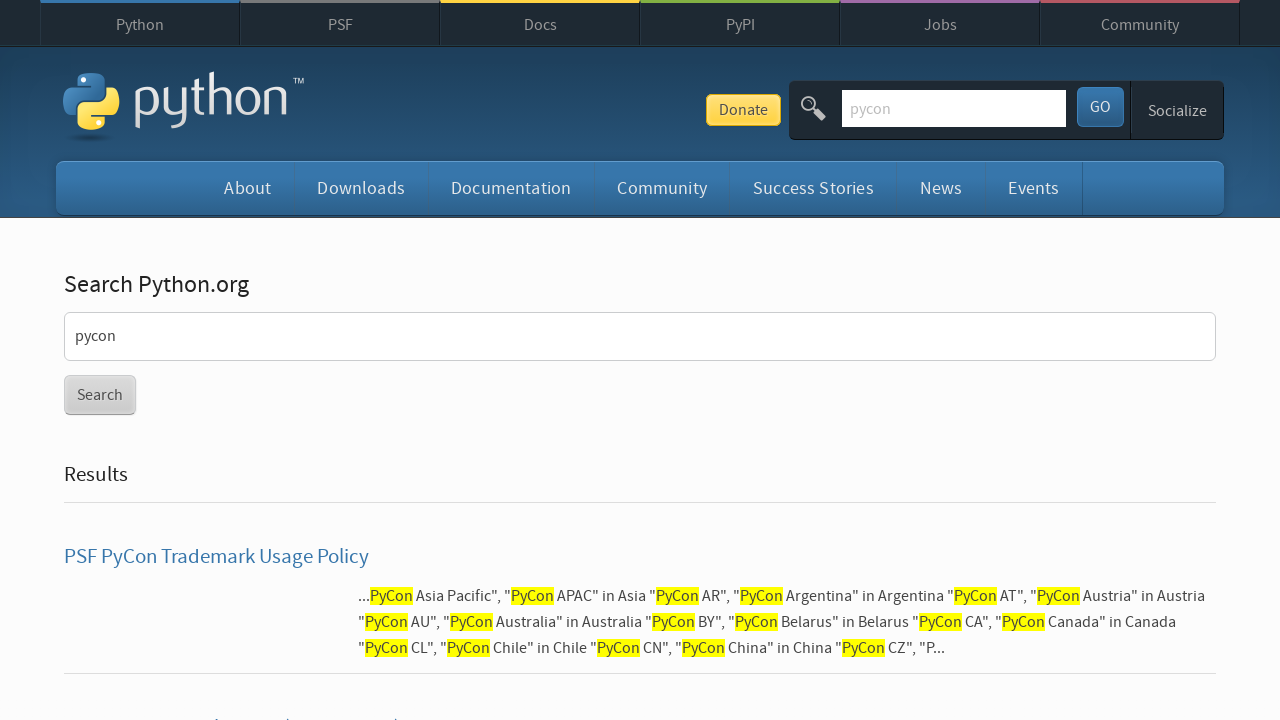

Search results loaded and network idle
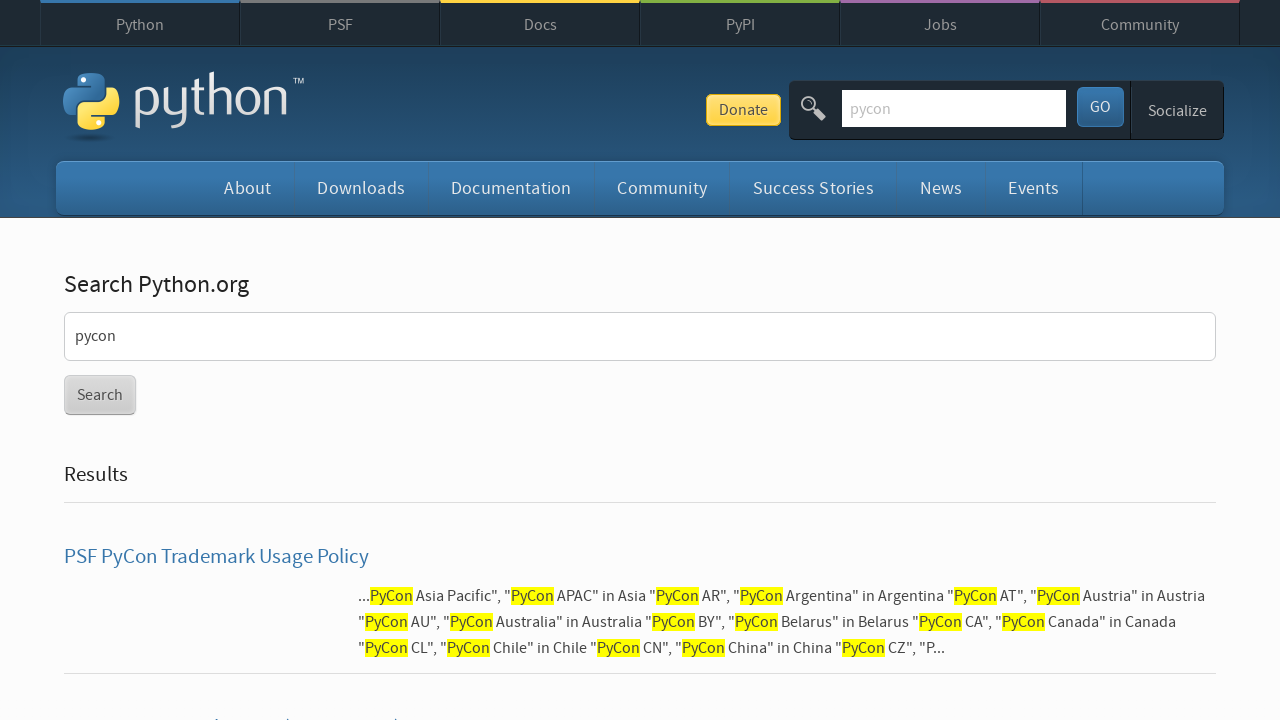

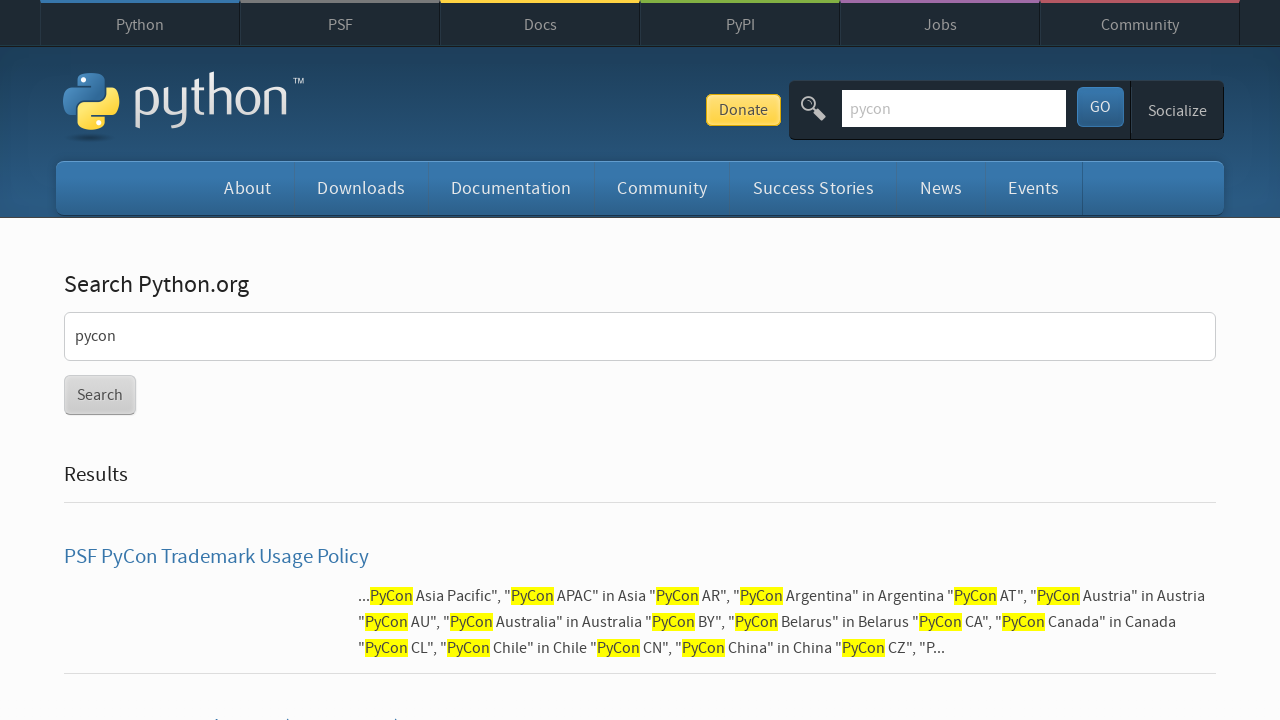